Tests text box form submission by filling the full name field and verifying the output displays the entered text

Starting URL: https://demoqa.com/text-box

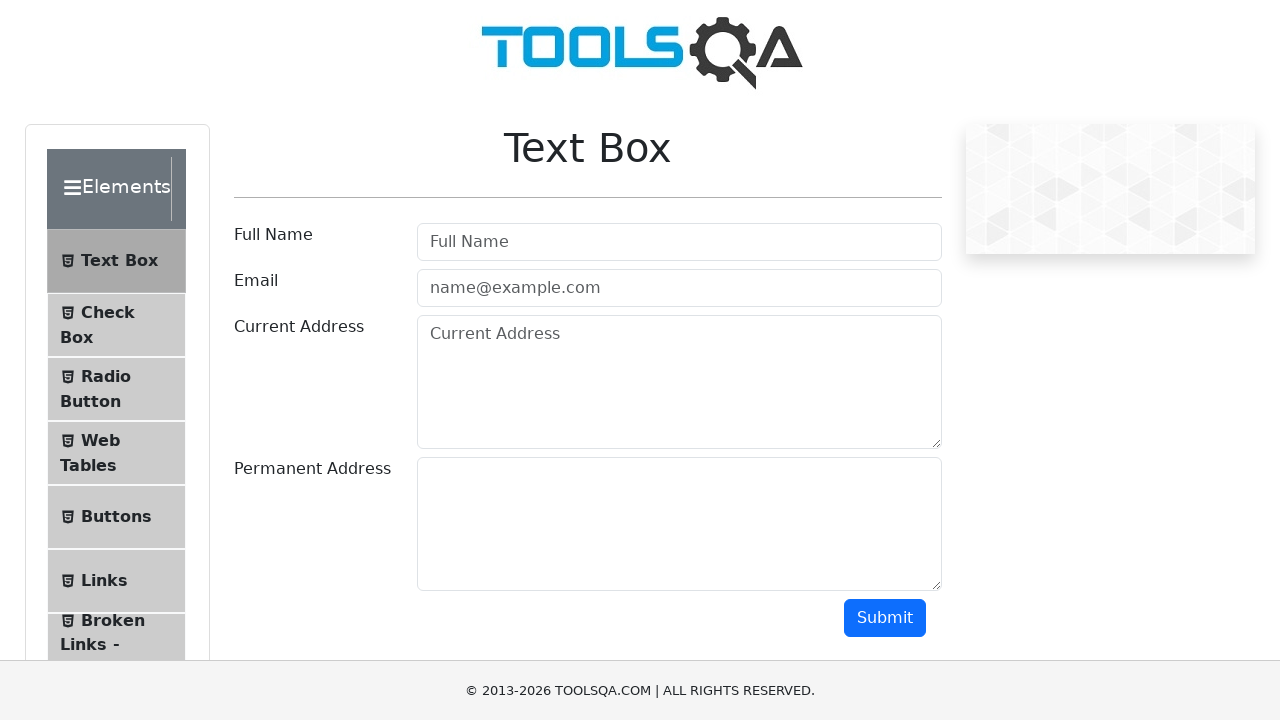

Filled full name field with 'Hanna' on #userName
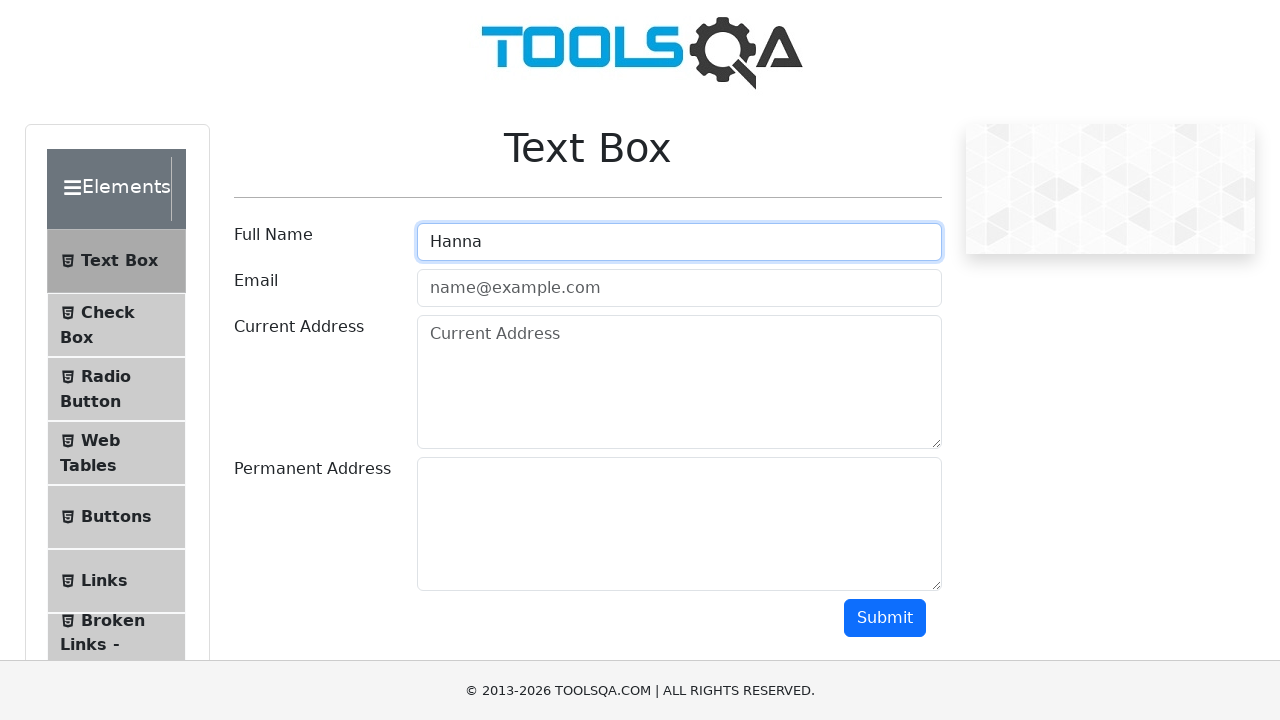

Clicked submit button to submit the form at (885, 618) on #submit
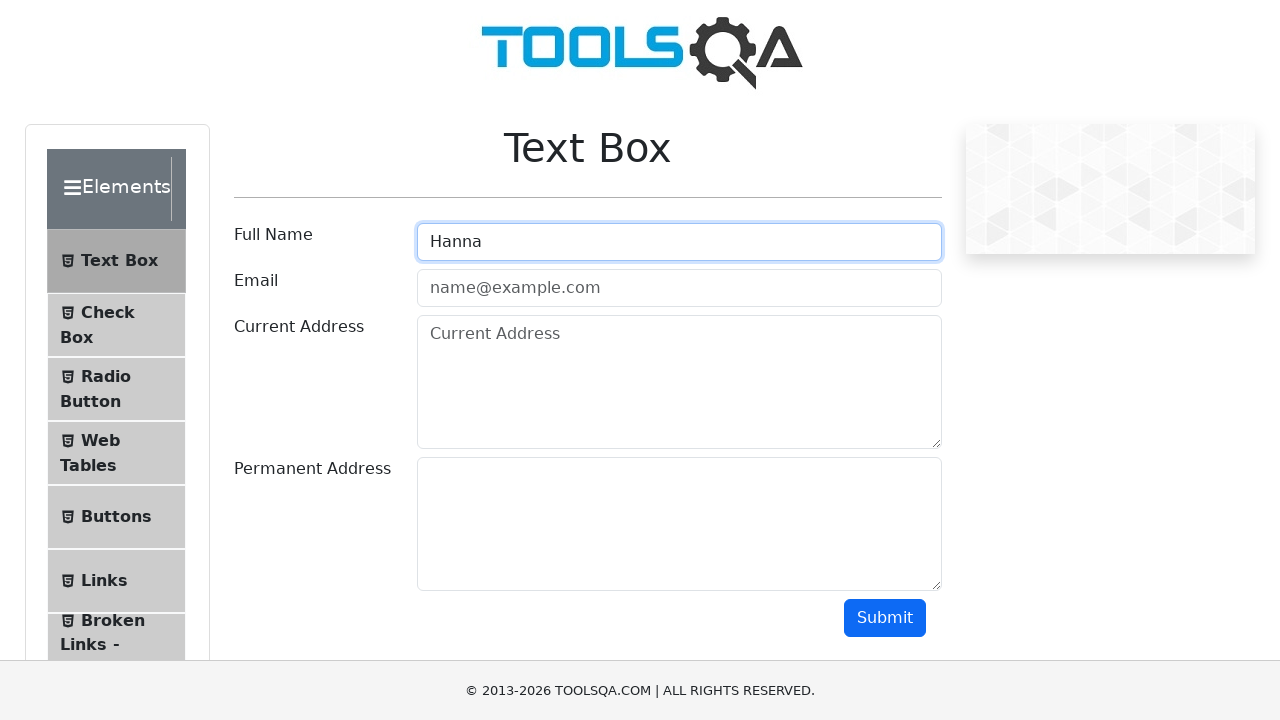

Output section appeared after form submission
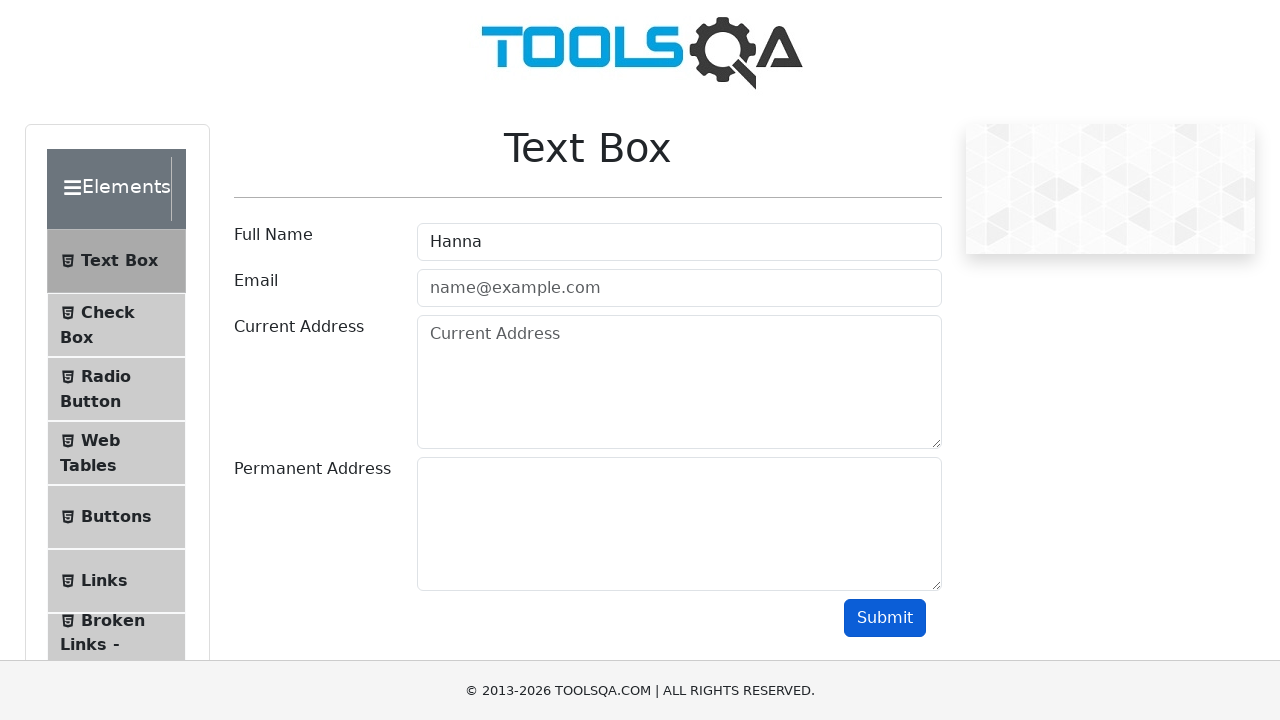

Retrieved output text: Name:Hanna
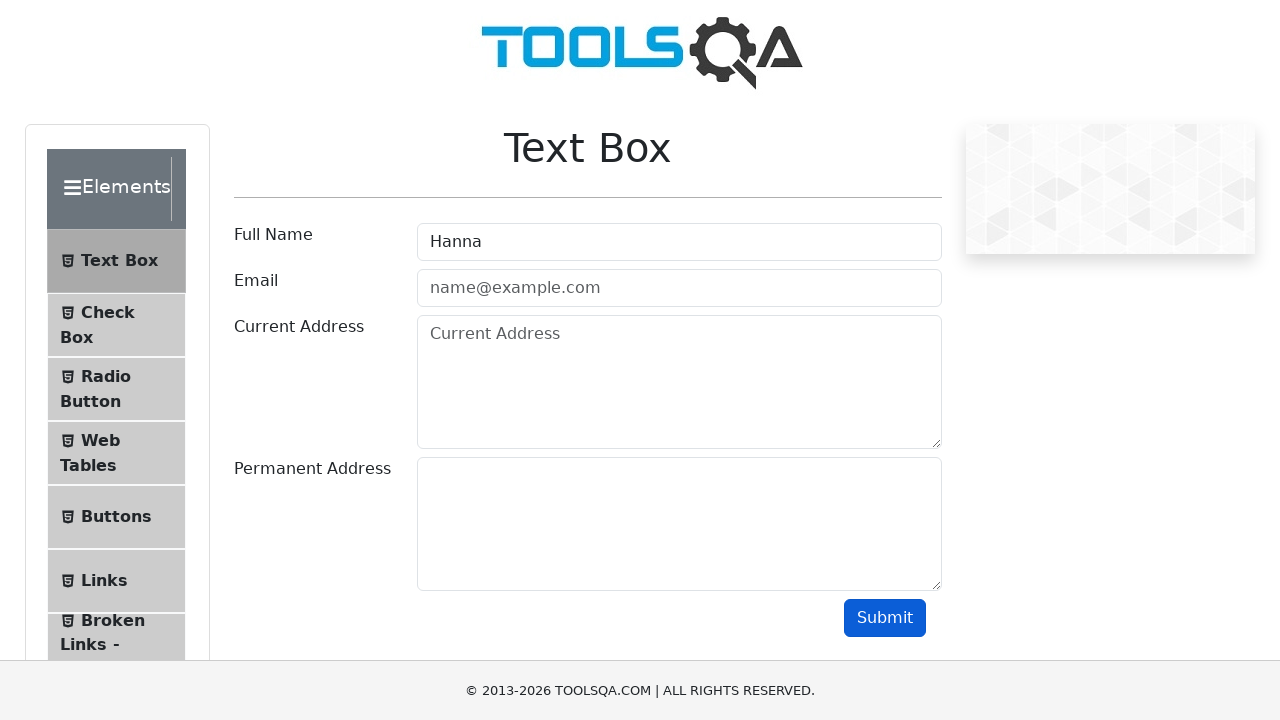

Verified that 'Hanna' is present in the output text
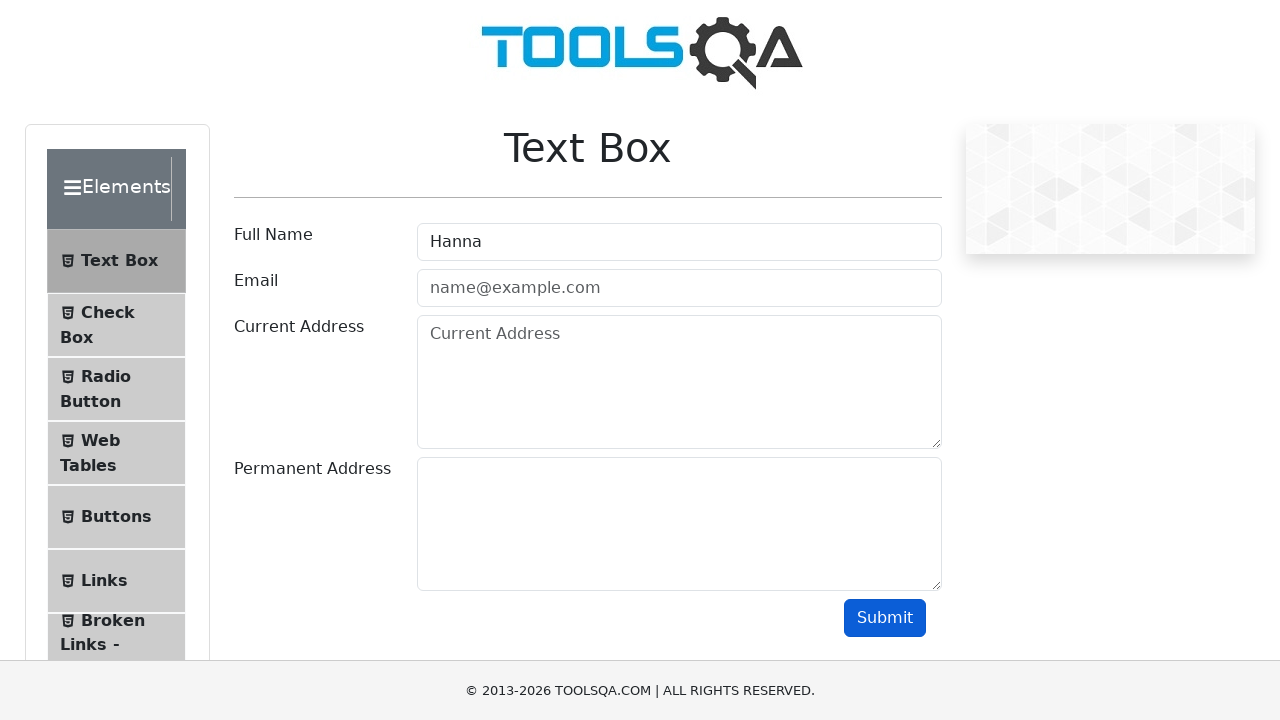

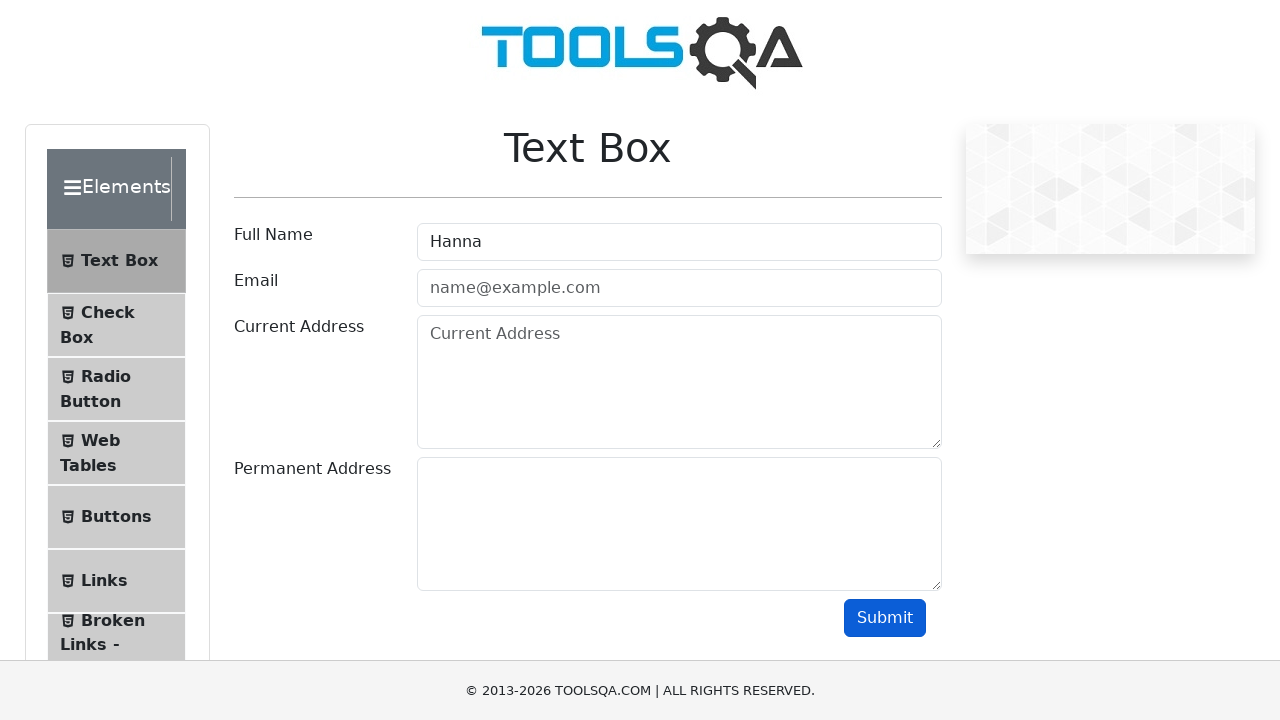